Tests that clear completed button is hidden when no items are completed

Starting URL: https://demo.playwright.dev/todomvc

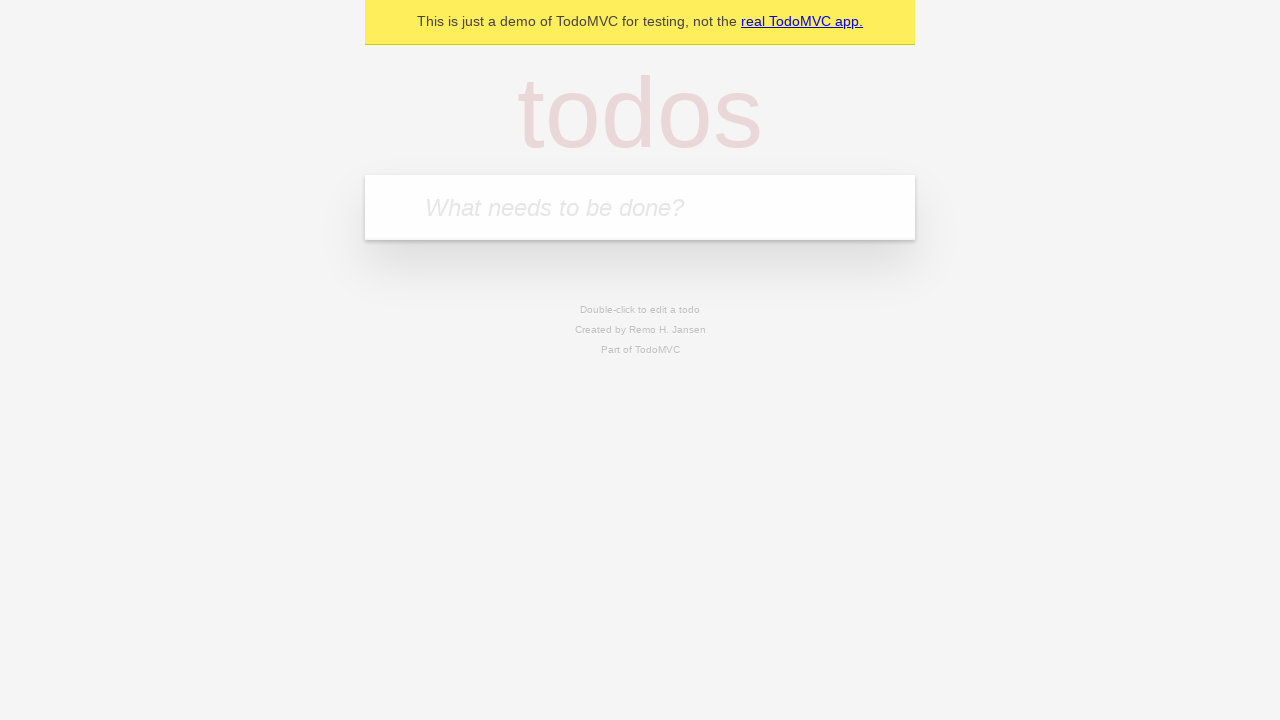

Filled new todo input with 'buy some cheese' on .new-todo
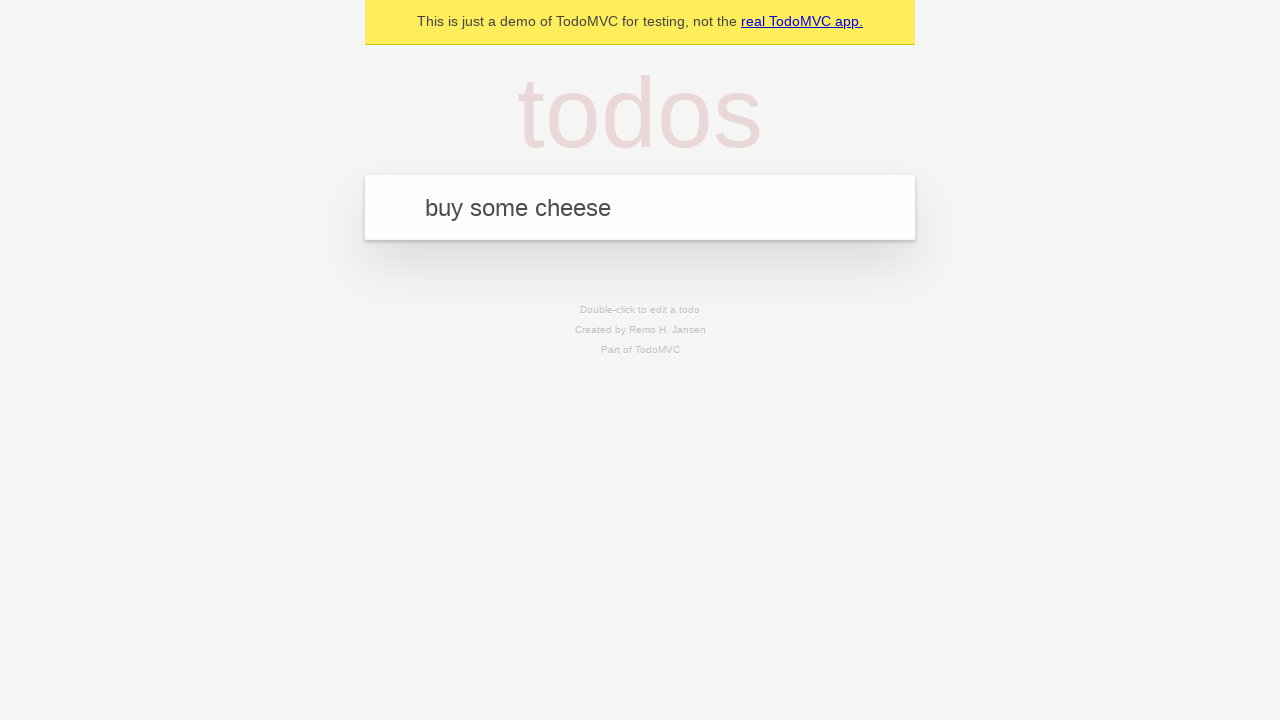

Pressed Enter to create first todo item on .new-todo
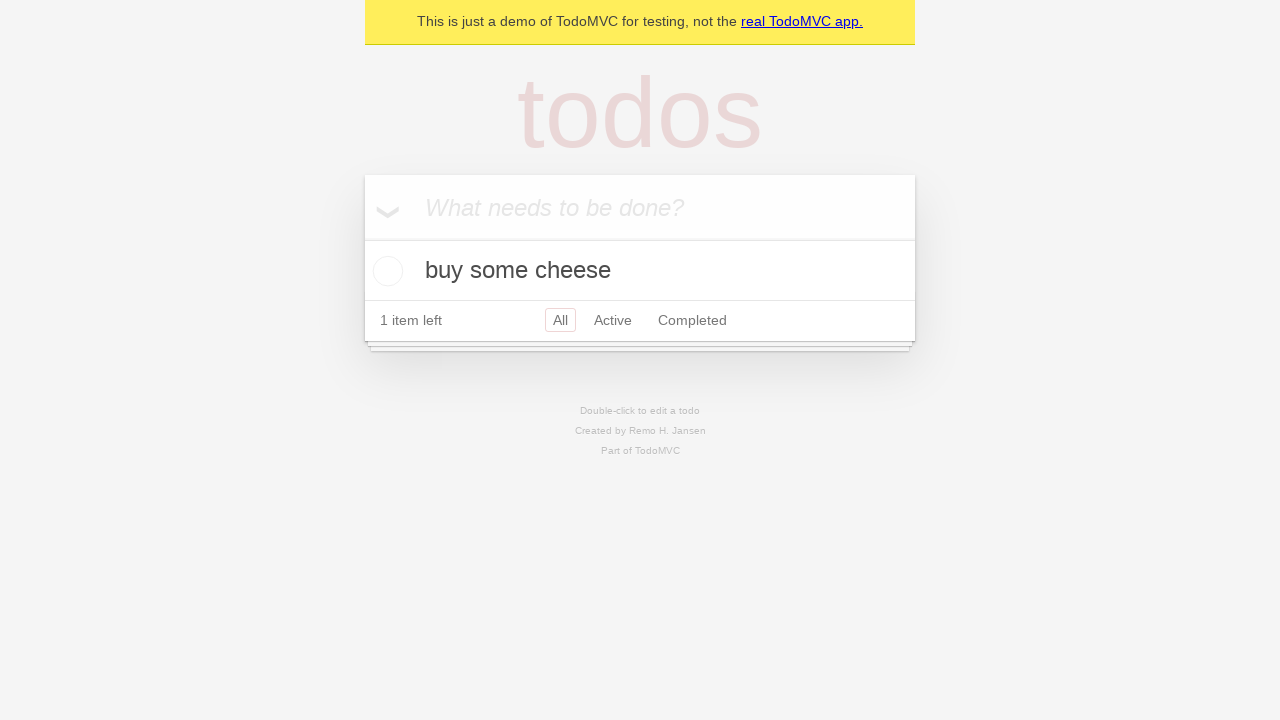

Filled new todo input with 'feed the cat' on .new-todo
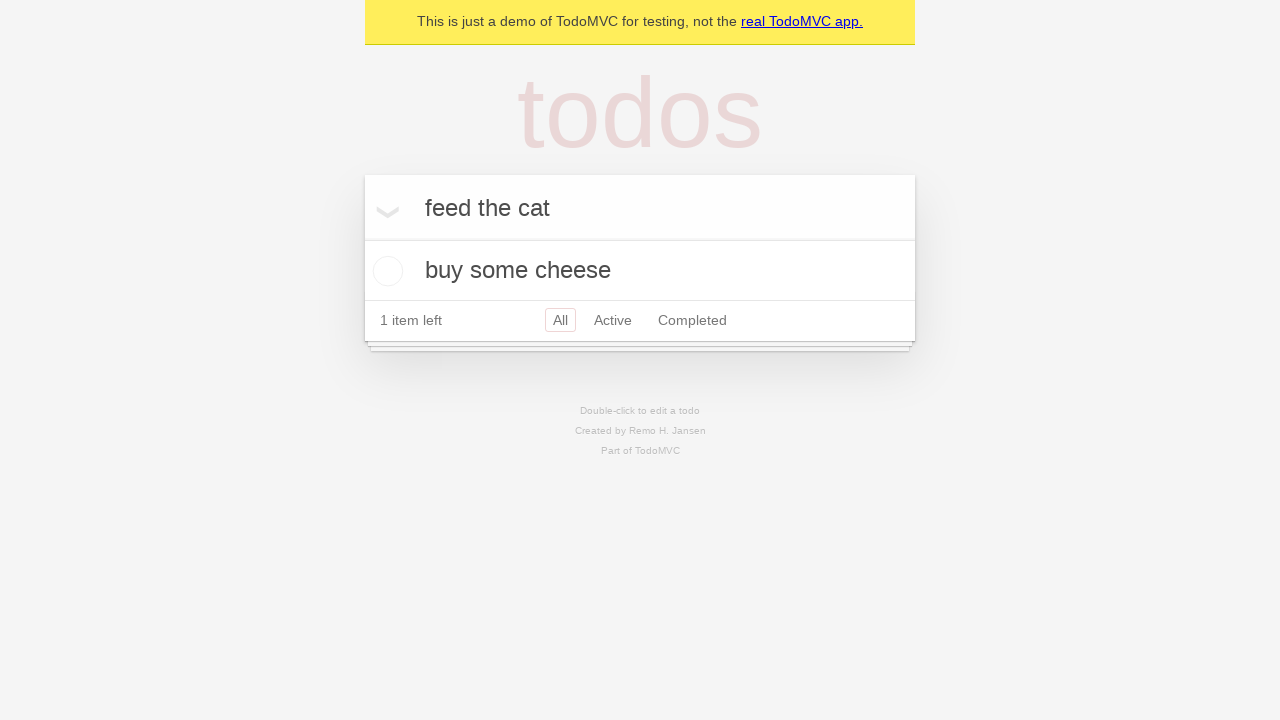

Pressed Enter to create second todo item on .new-todo
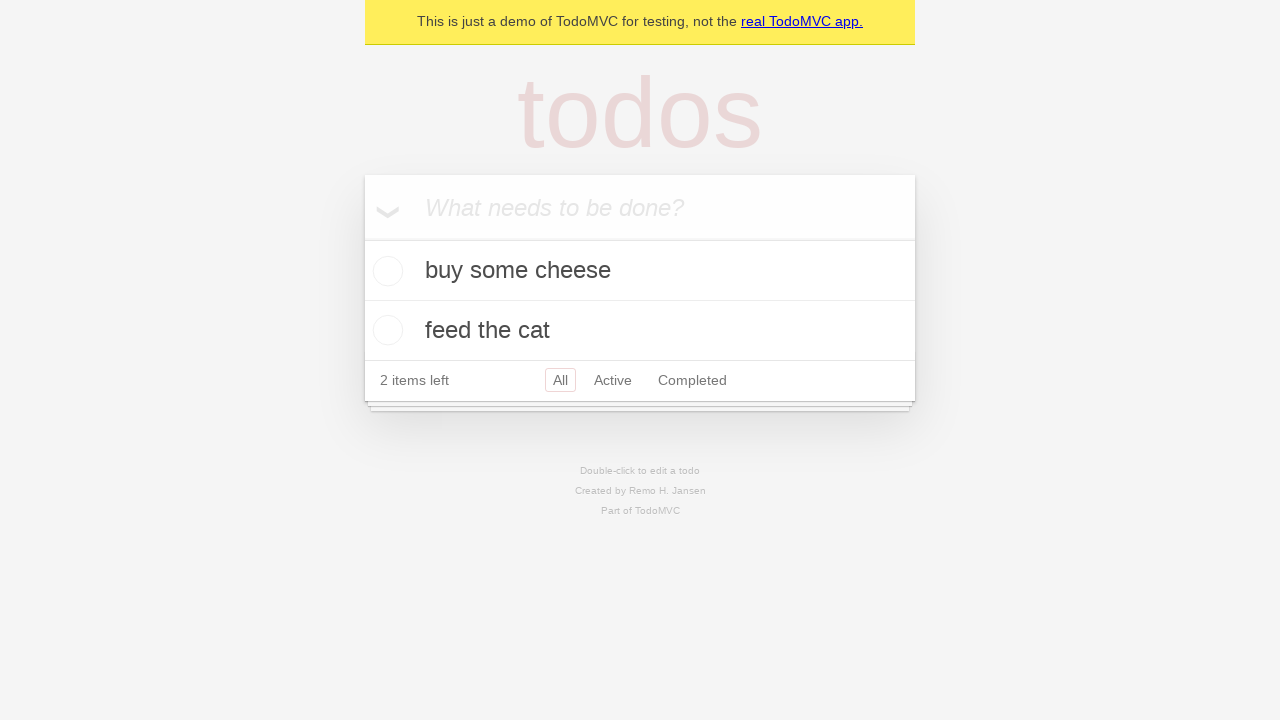

Filled new todo input with 'book a doctors appointment' on .new-todo
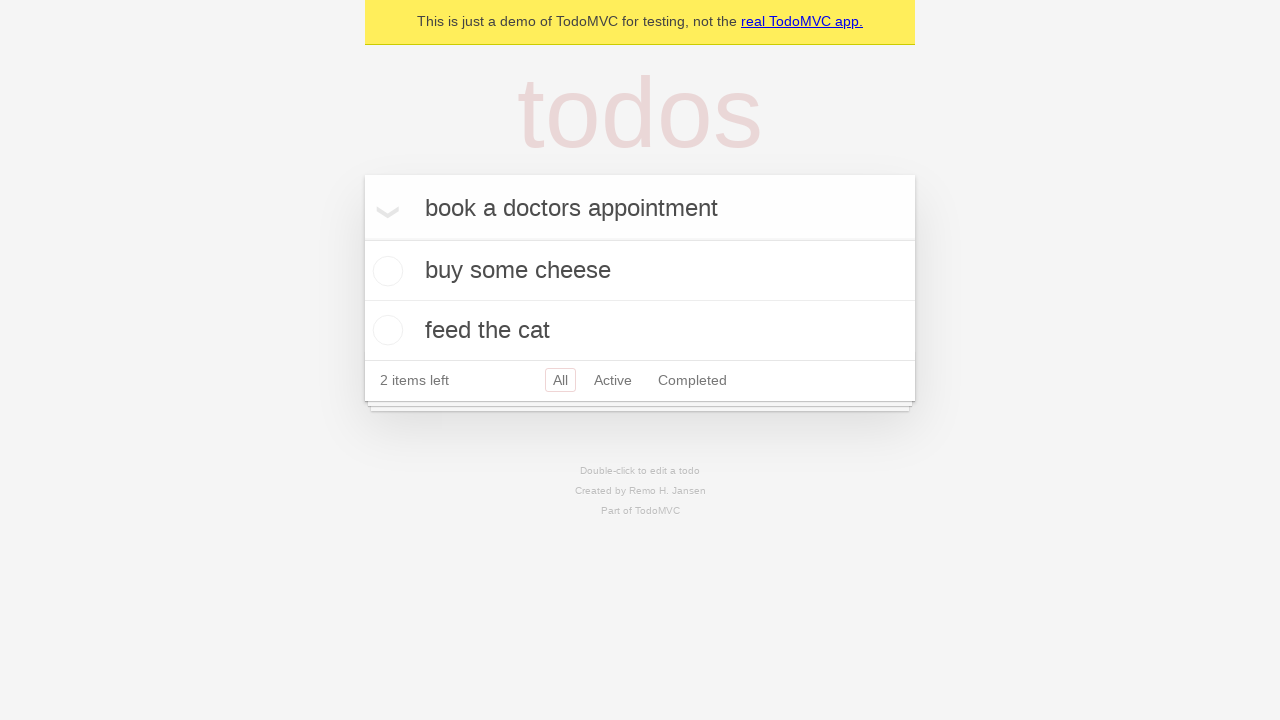

Pressed Enter to create third todo item on .new-todo
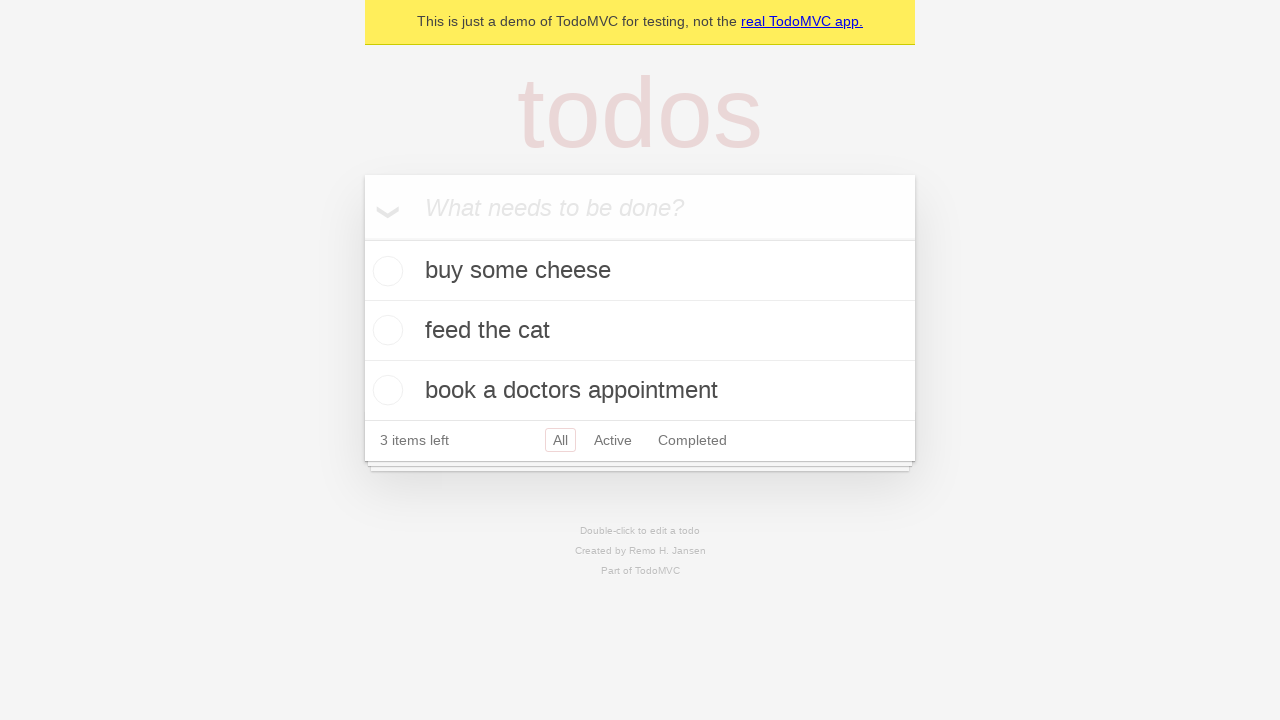

Waited for all 3 todo items to be created
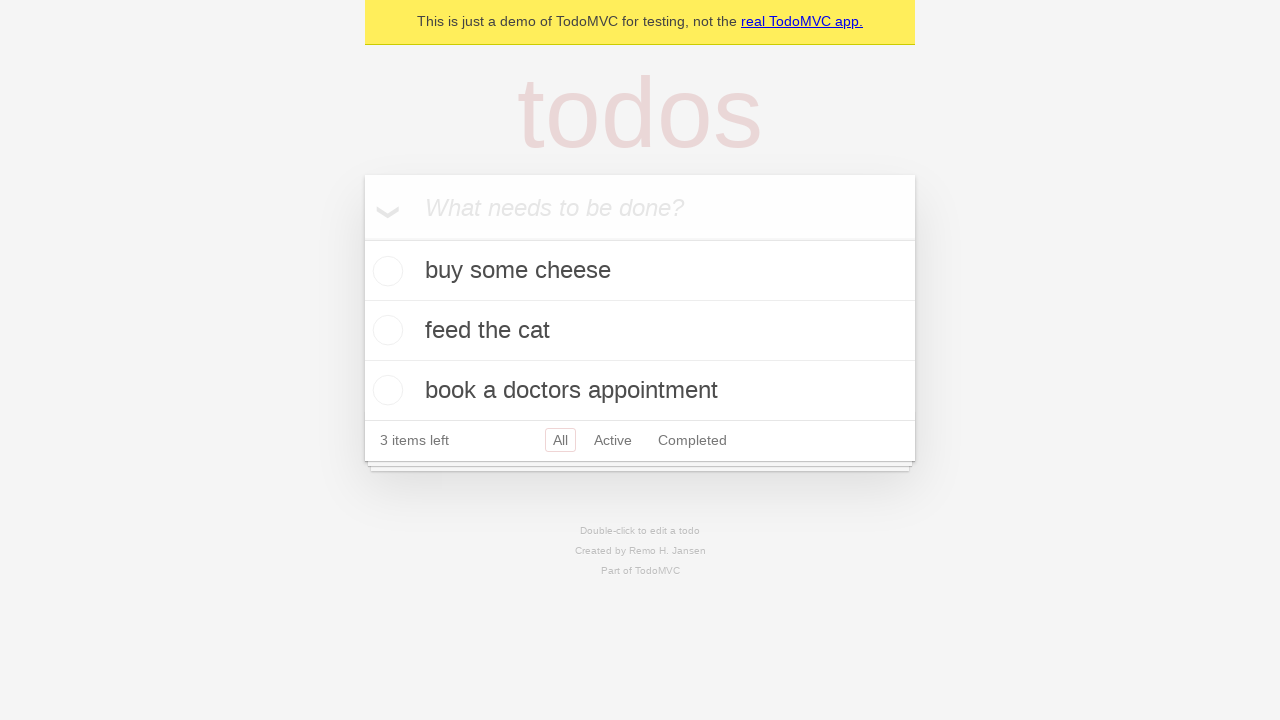

Checked the first todo item as completed at (385, 271) on .todo-list li .toggle >> nth=0
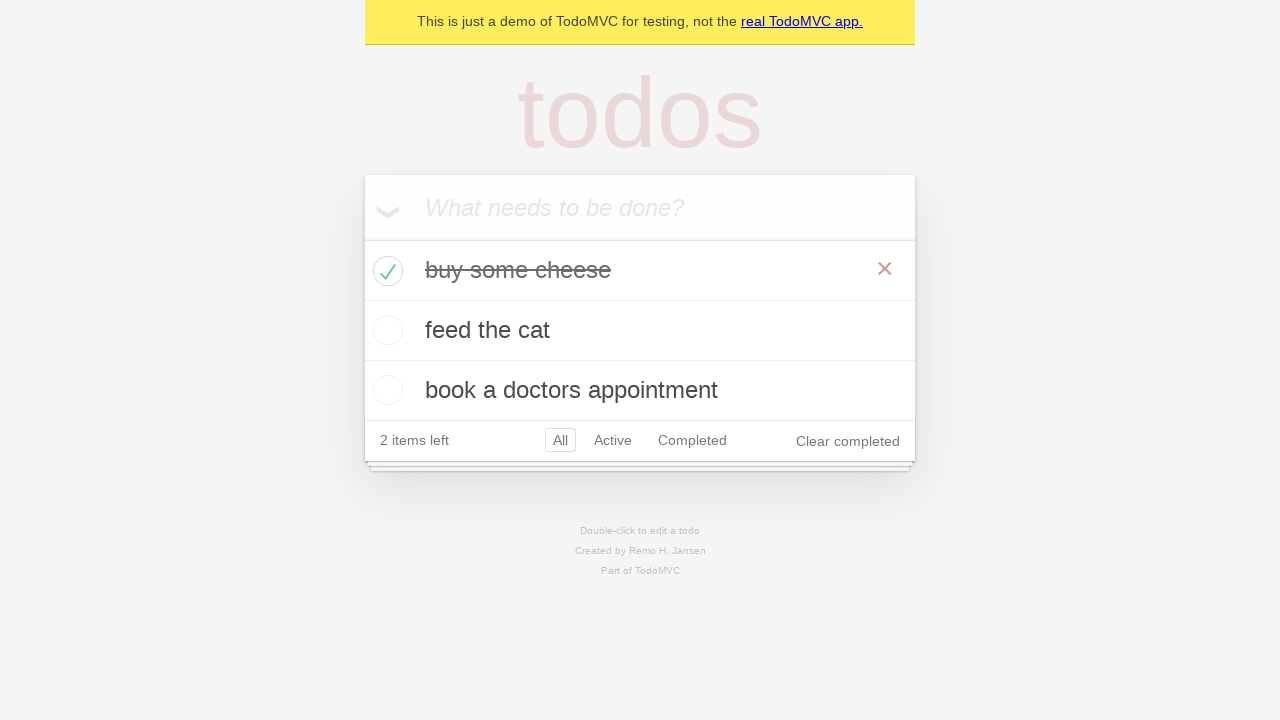

Clicked the clear completed button to remove completed item at (848, 441) on .clear-completed
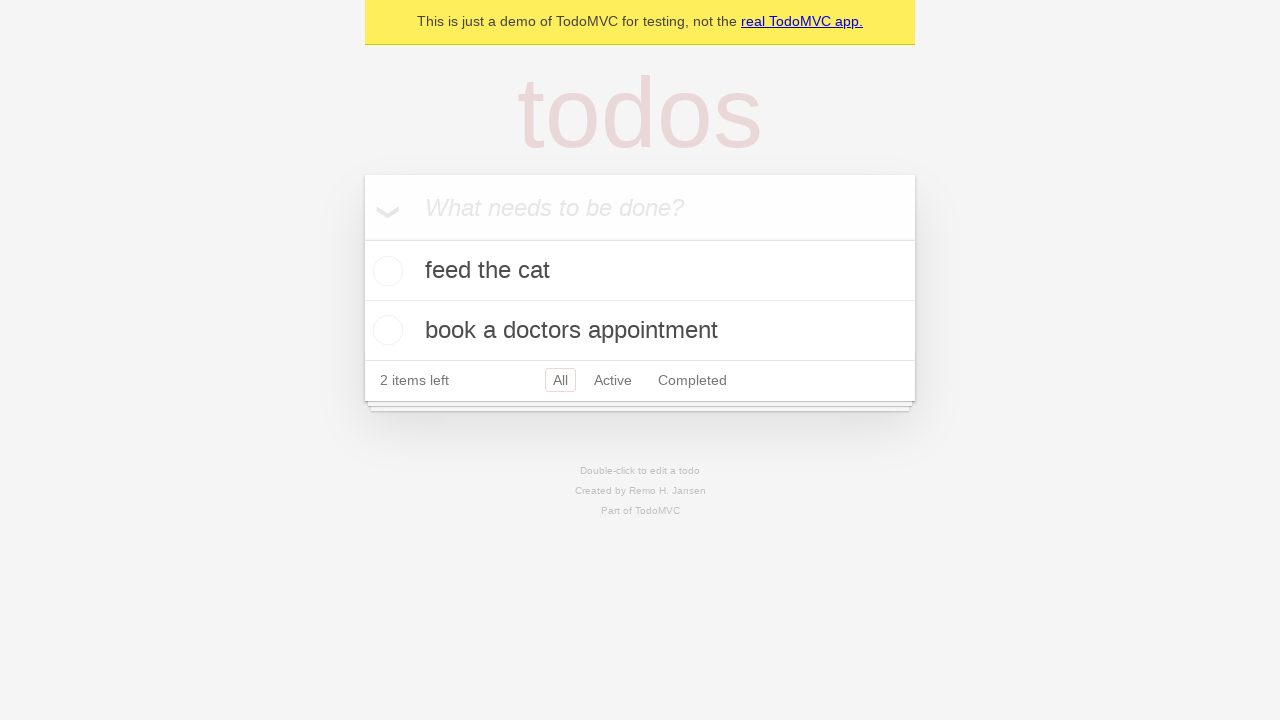

Verified that clear completed button is hidden when no items are completed
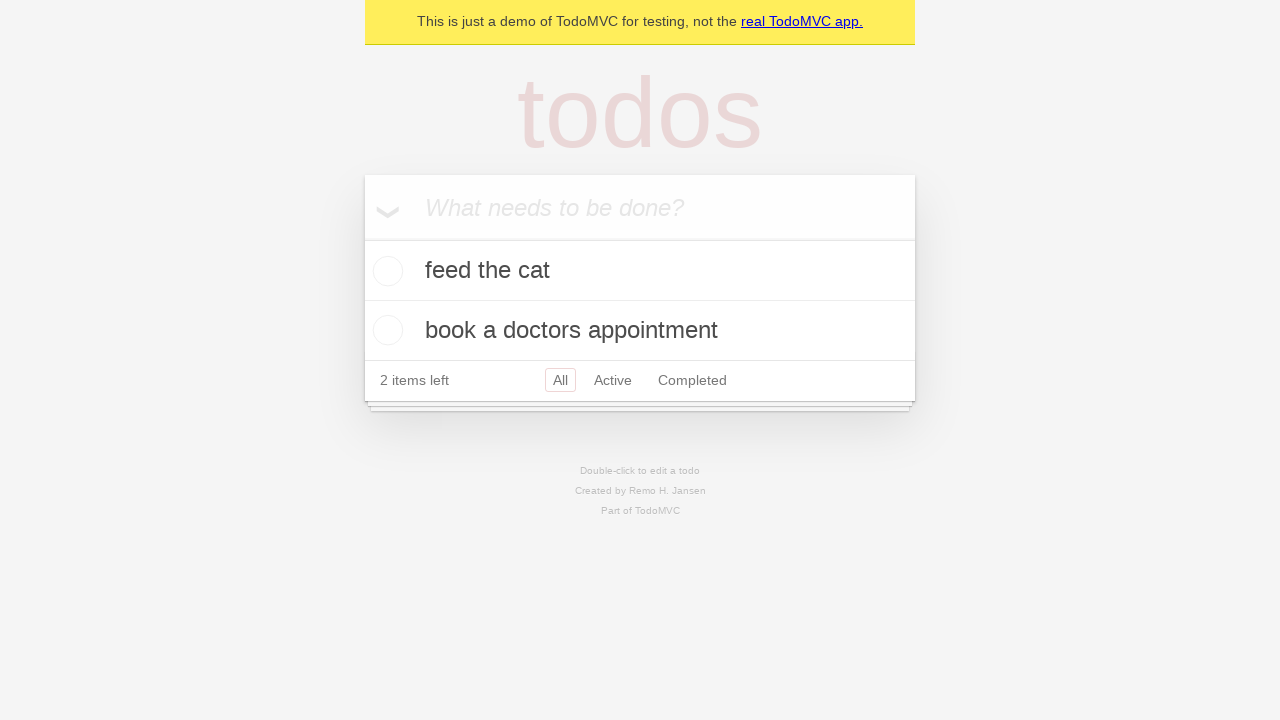

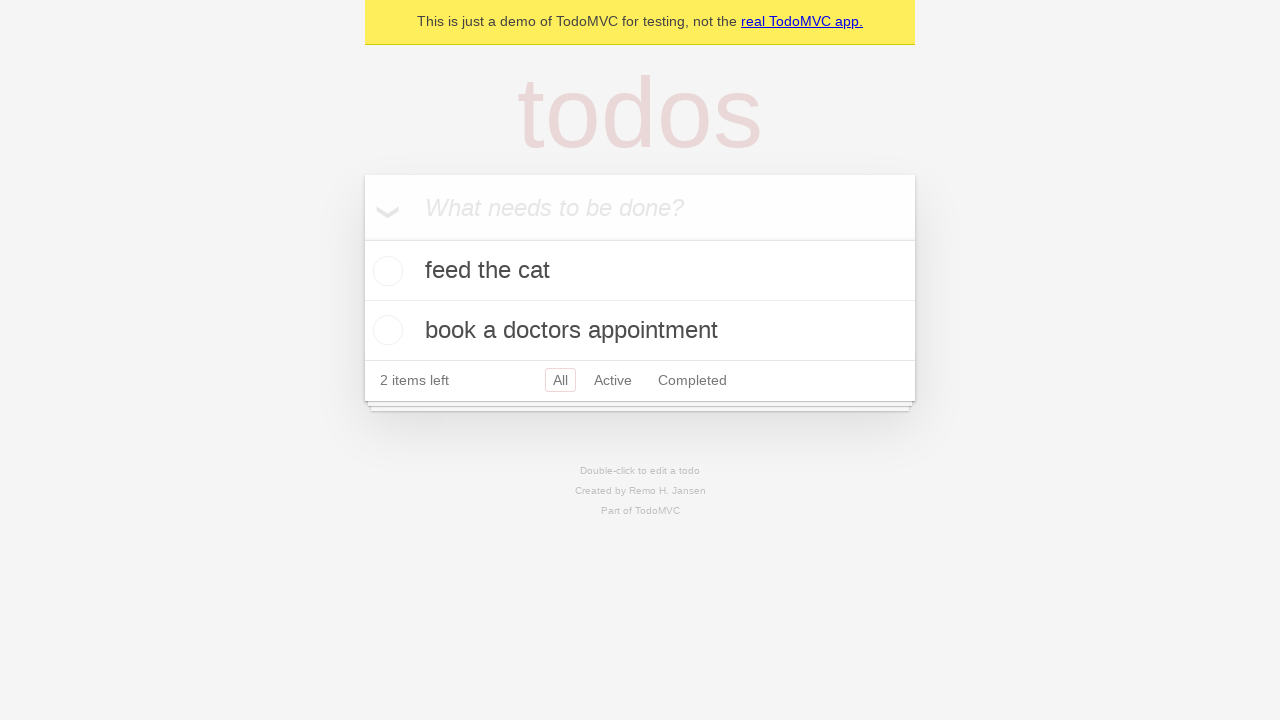